Tests checkbox state changes by checking and unchecking a newsletter subscription checkbox, verifying the status text updates accordingly

Starting URL: https://osstep.github.io/action_check

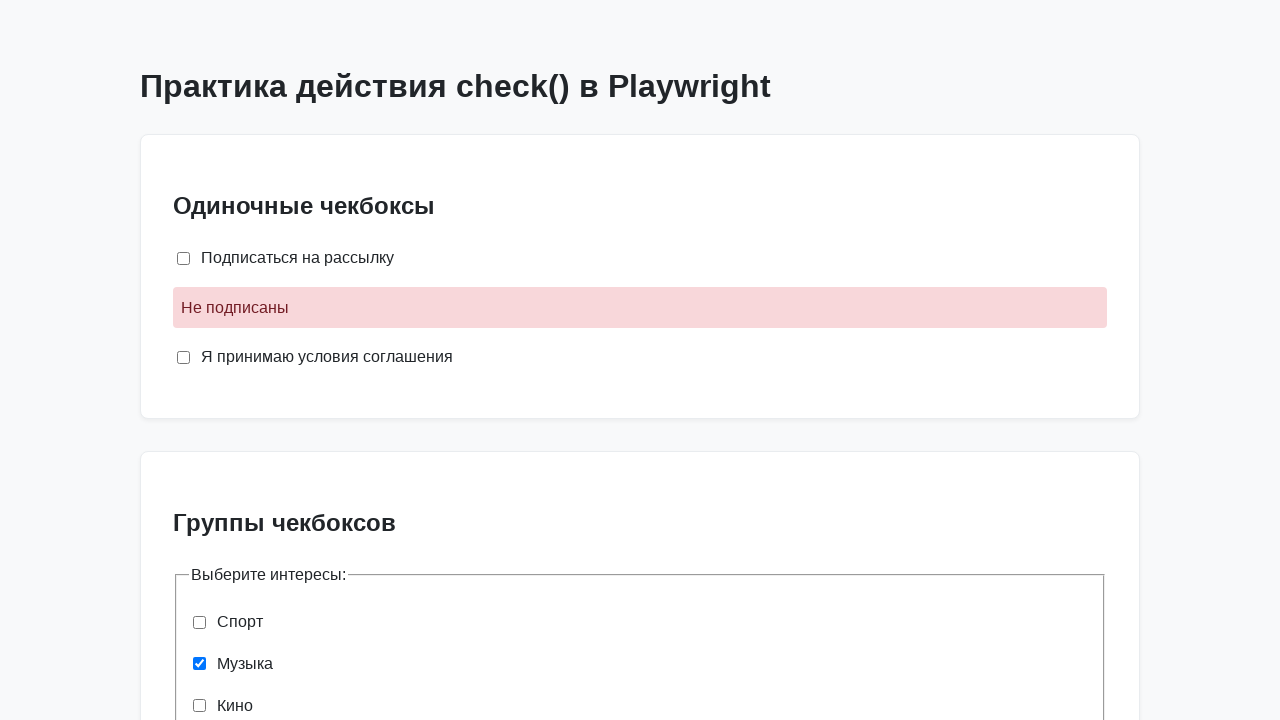

Located newsletter subscription checkbox
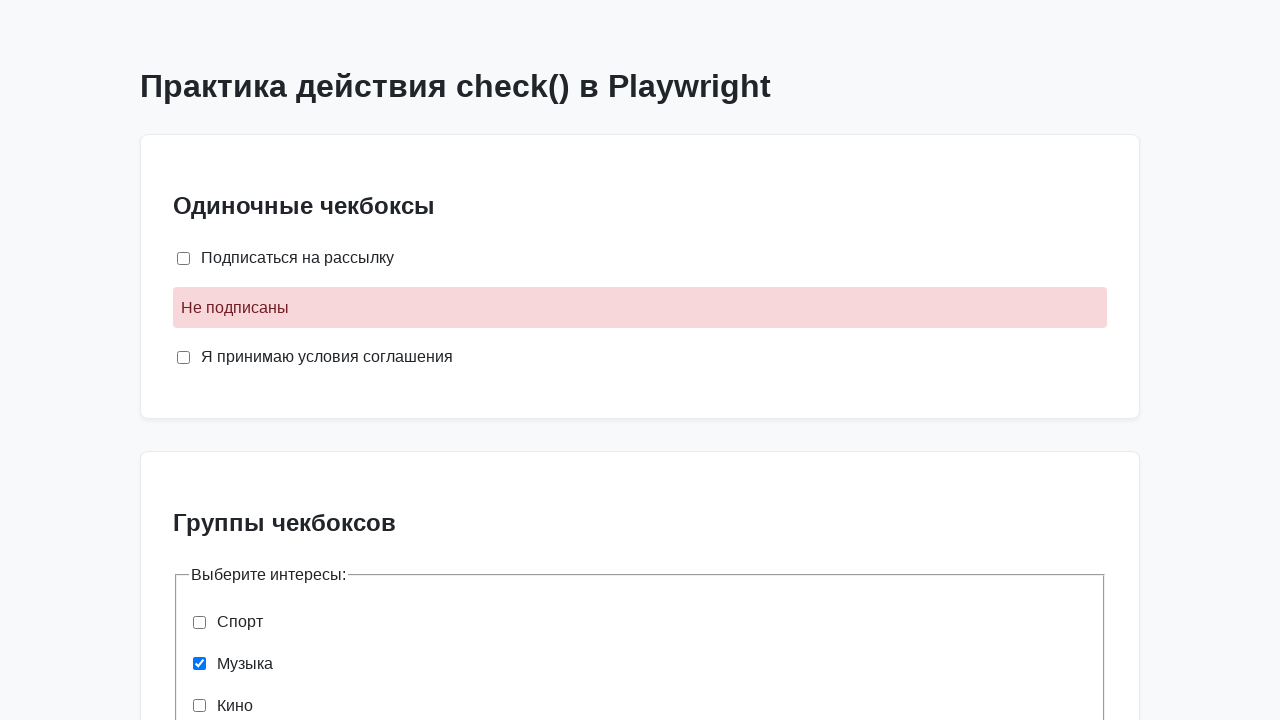

Located status text element
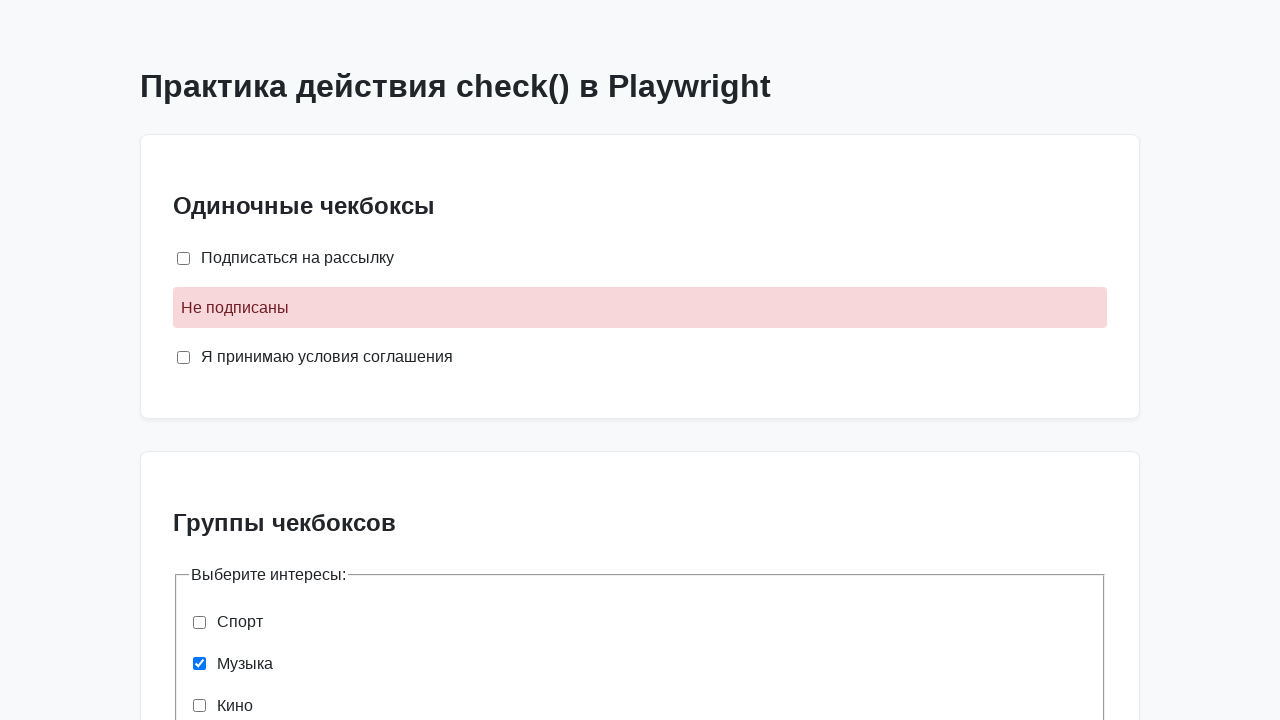

Checked the newsletter subscription checkbox at (184, 258) on internal:label="\u041f\u043e\u0434\u043f\u0438\u0441\u0430\u0442\u044c\u0441\u04
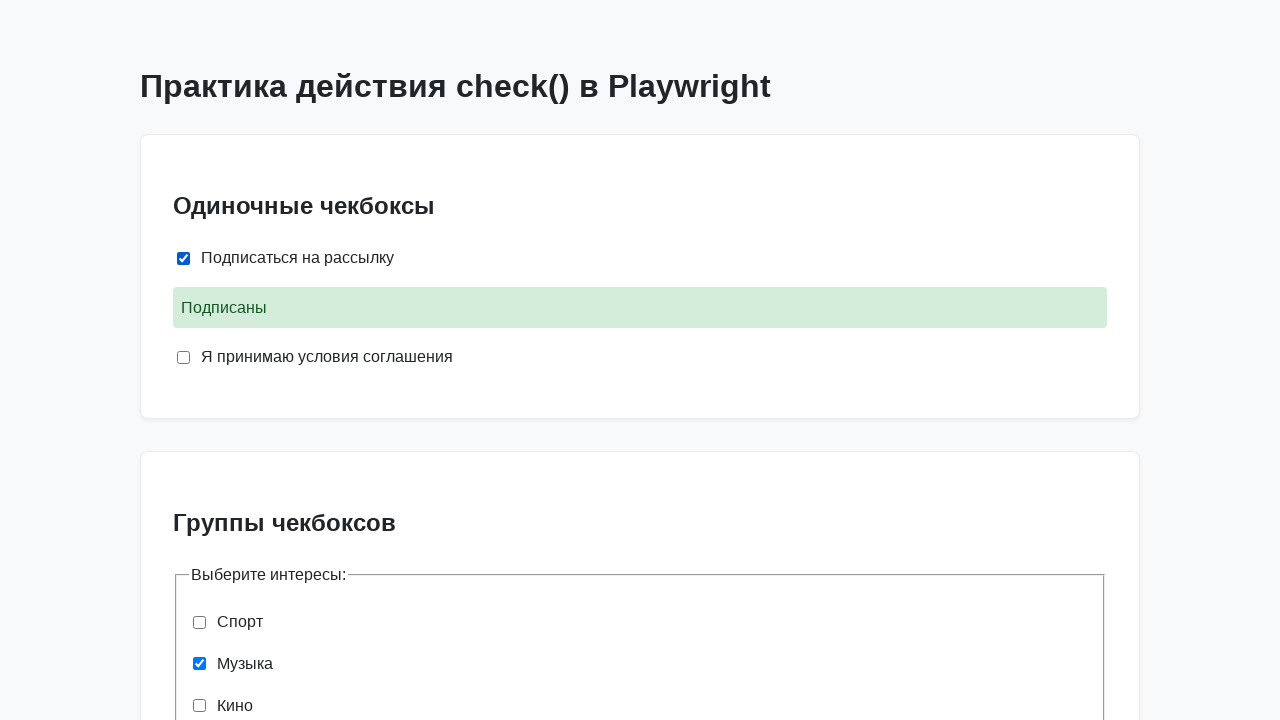

Unchecked the newsletter subscription checkbox at (184, 258) on internal:label="\u041f\u043e\u0434\u043f\u0438\u0441\u0430\u0442\u044c\u0441\u04
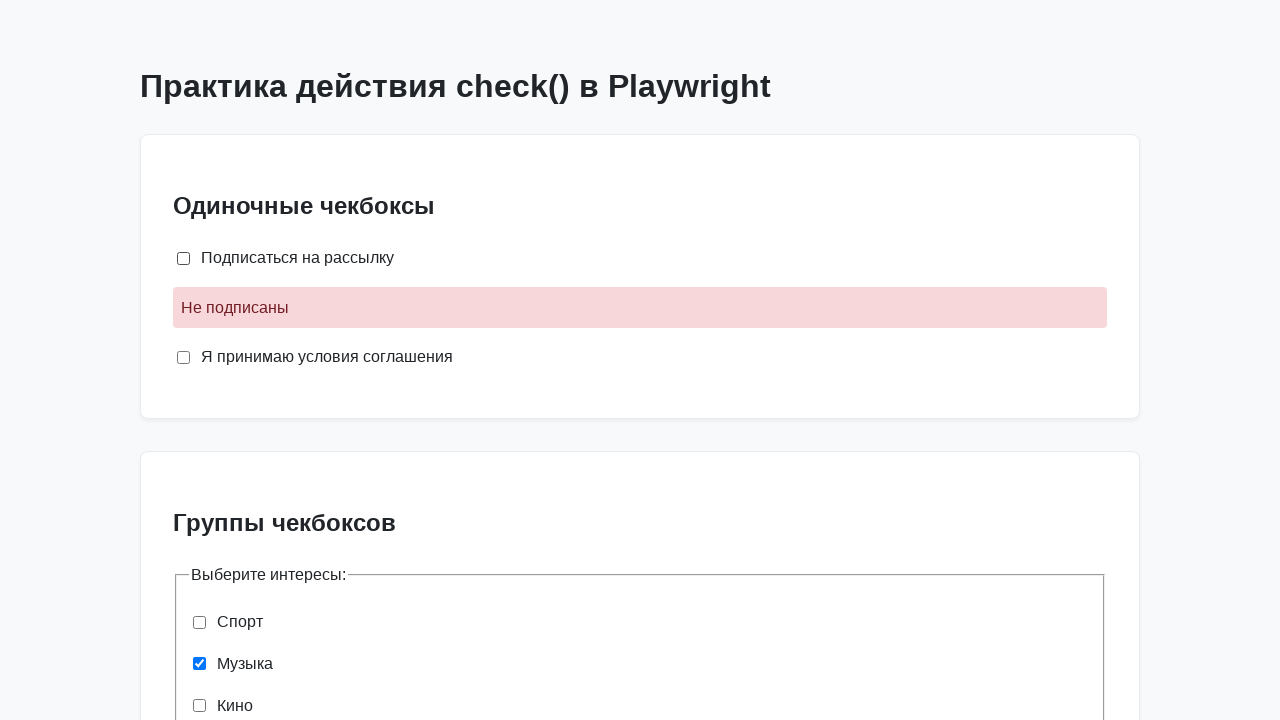

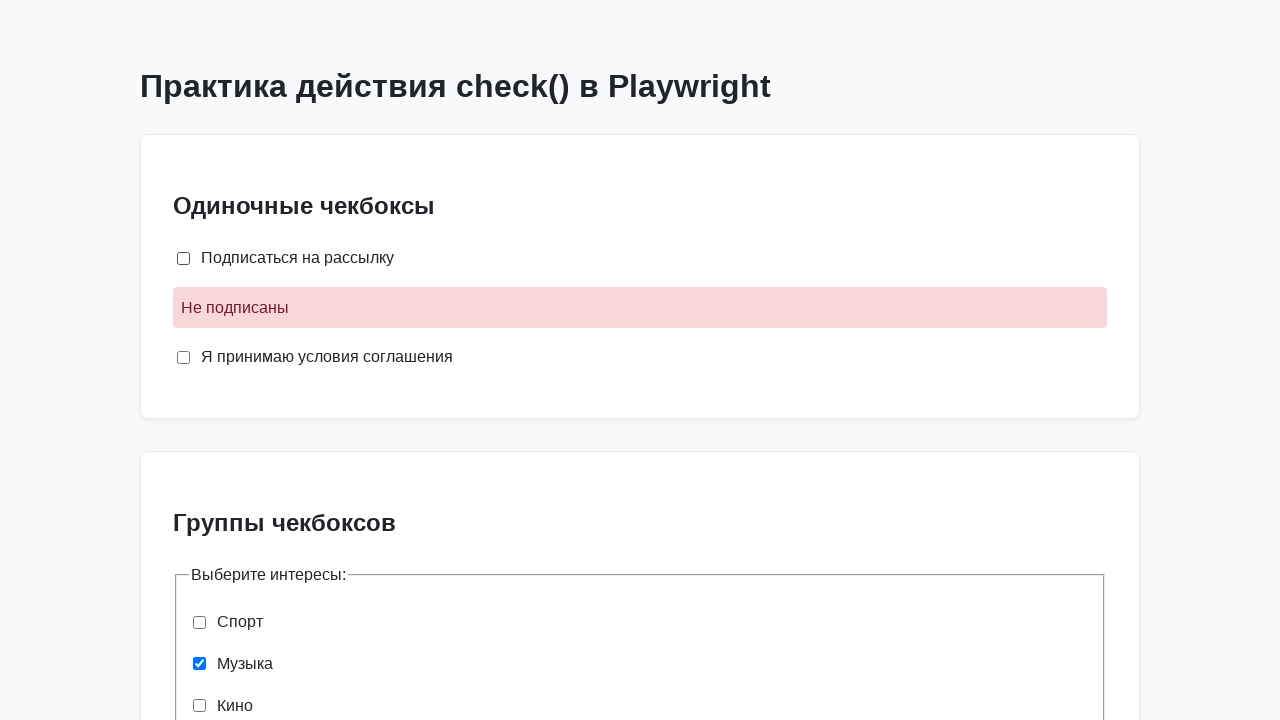